Tests that the page is responsive on mobile devices by setting viewport size and verifying content and navigation visibility.

Starting URL: https://pinoypetplan.com/responsible-dog-ownership-in-the-philippines/

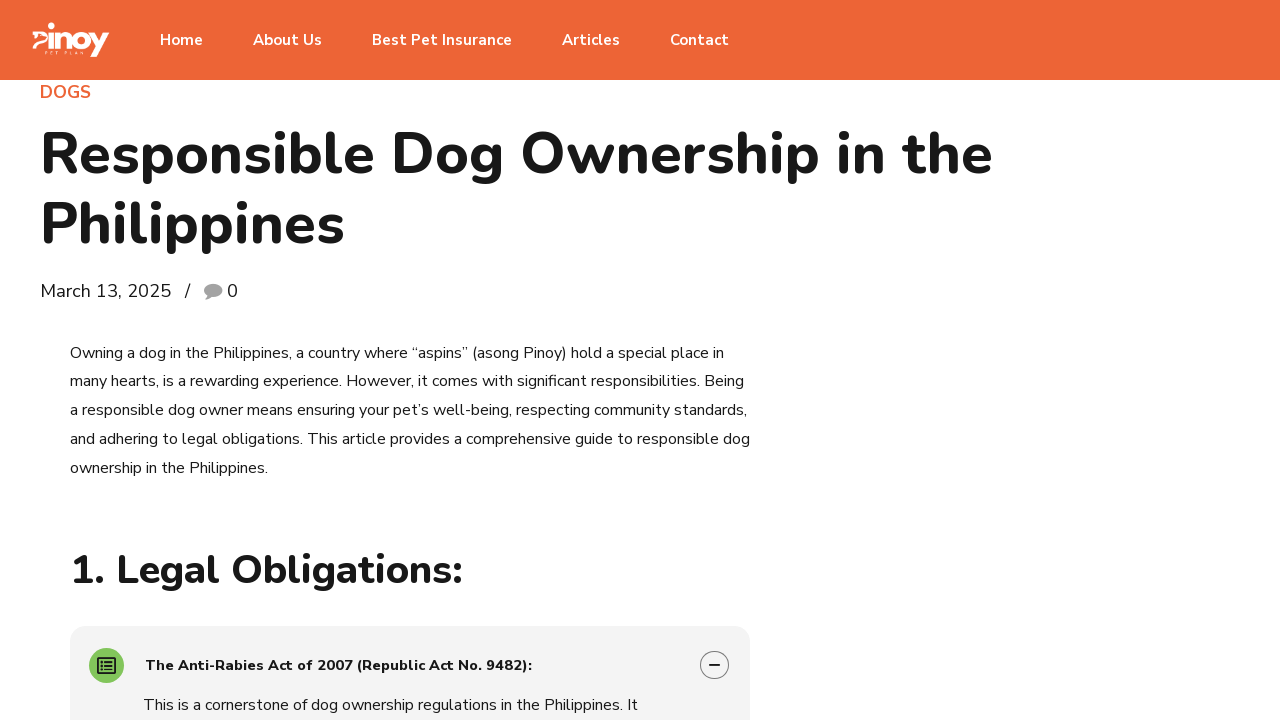

Set viewport to mobile size (375x667)
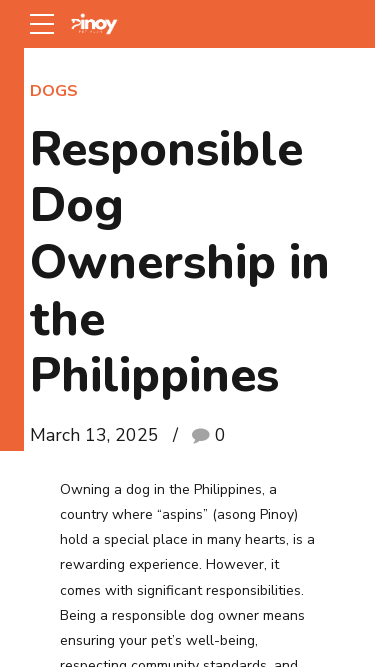

Main content is visible on mobile viewport
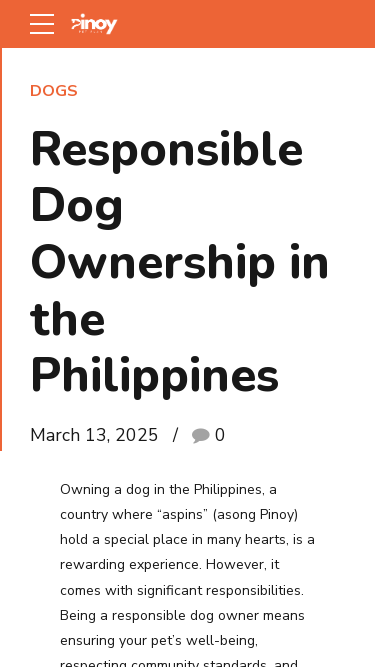

Navigation is accessible on mobile viewport
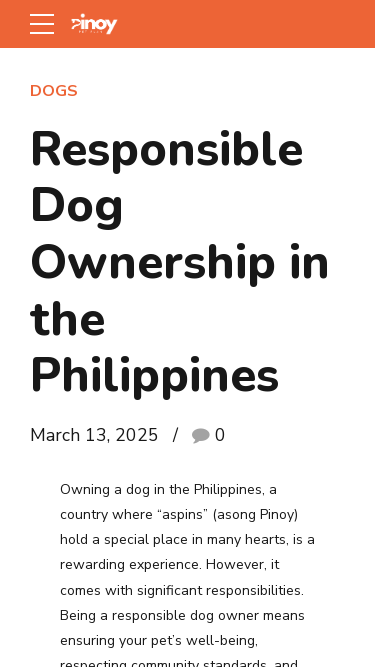

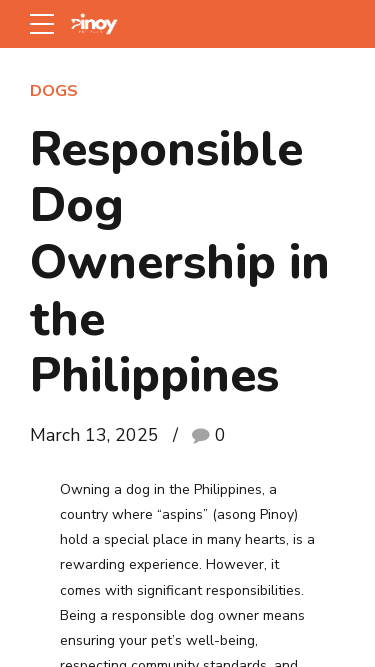